Tests iframe handling by switching to a frame named "frame1", locating a heading element inside the frame, and then switching back to the default content.

Starting URL: https://demoqa.com/frames

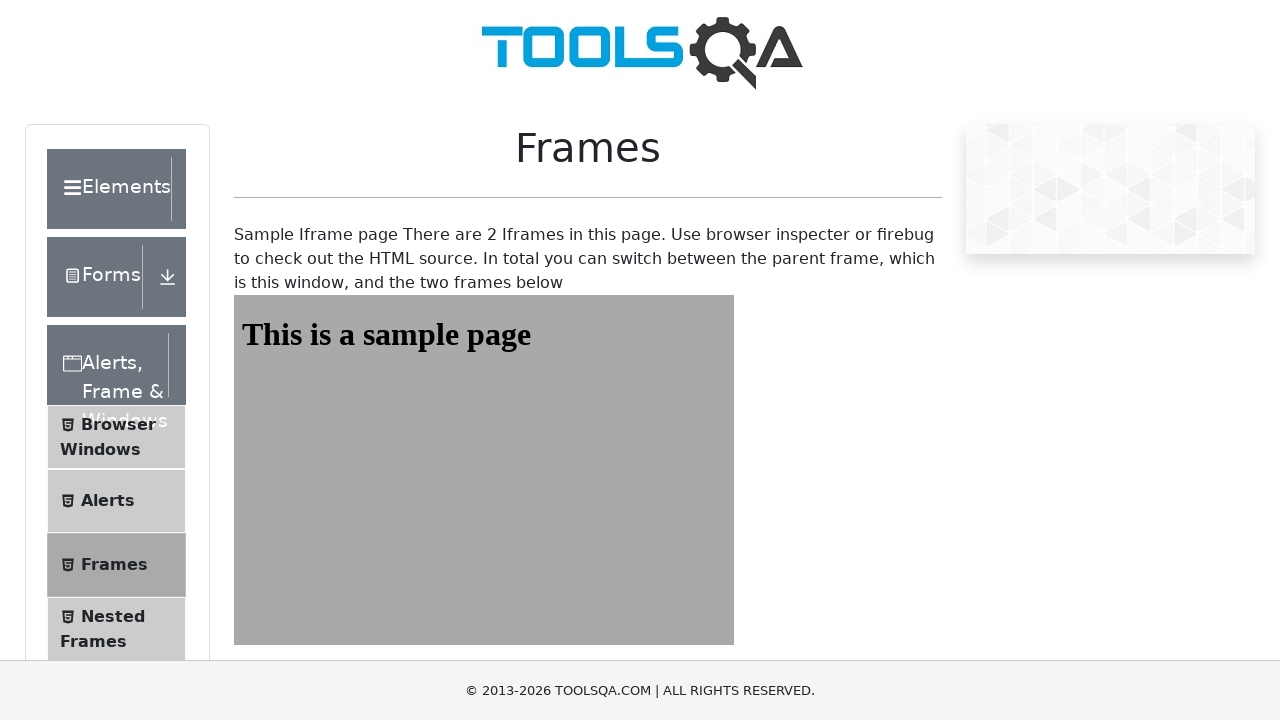

Navigated to https://demoqa.com/frames
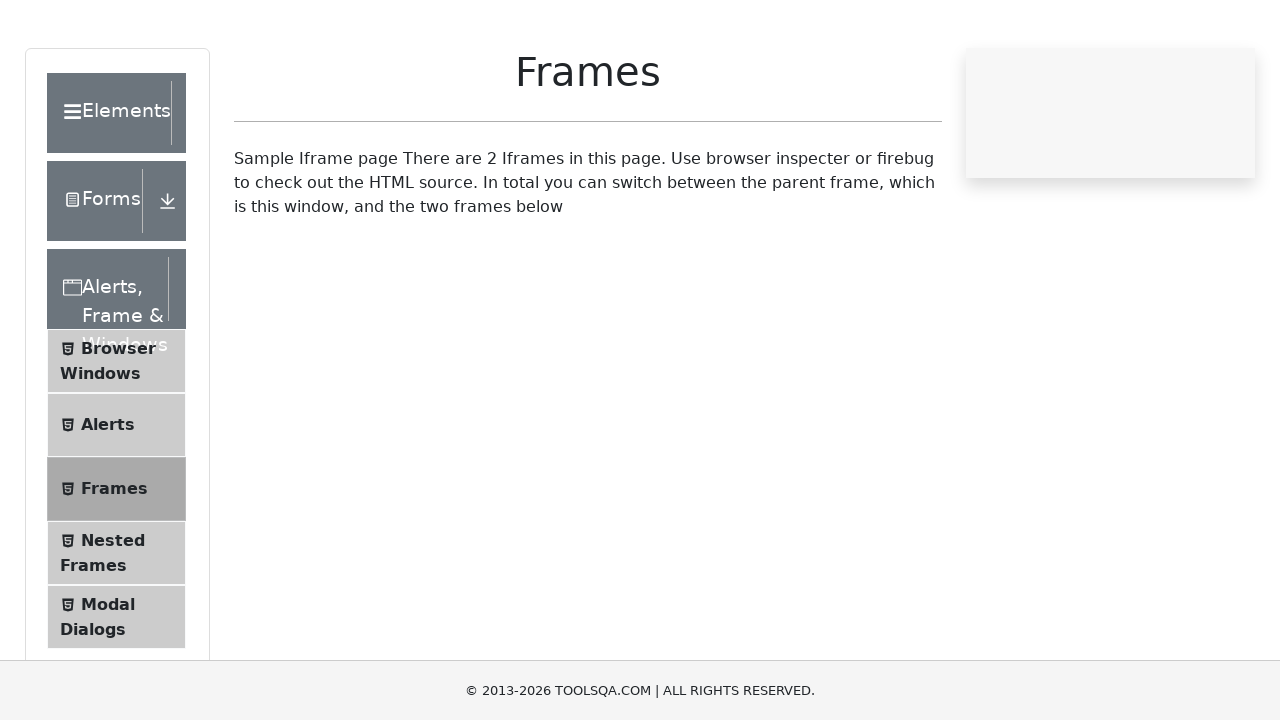

Located iframe with id 'frame1'
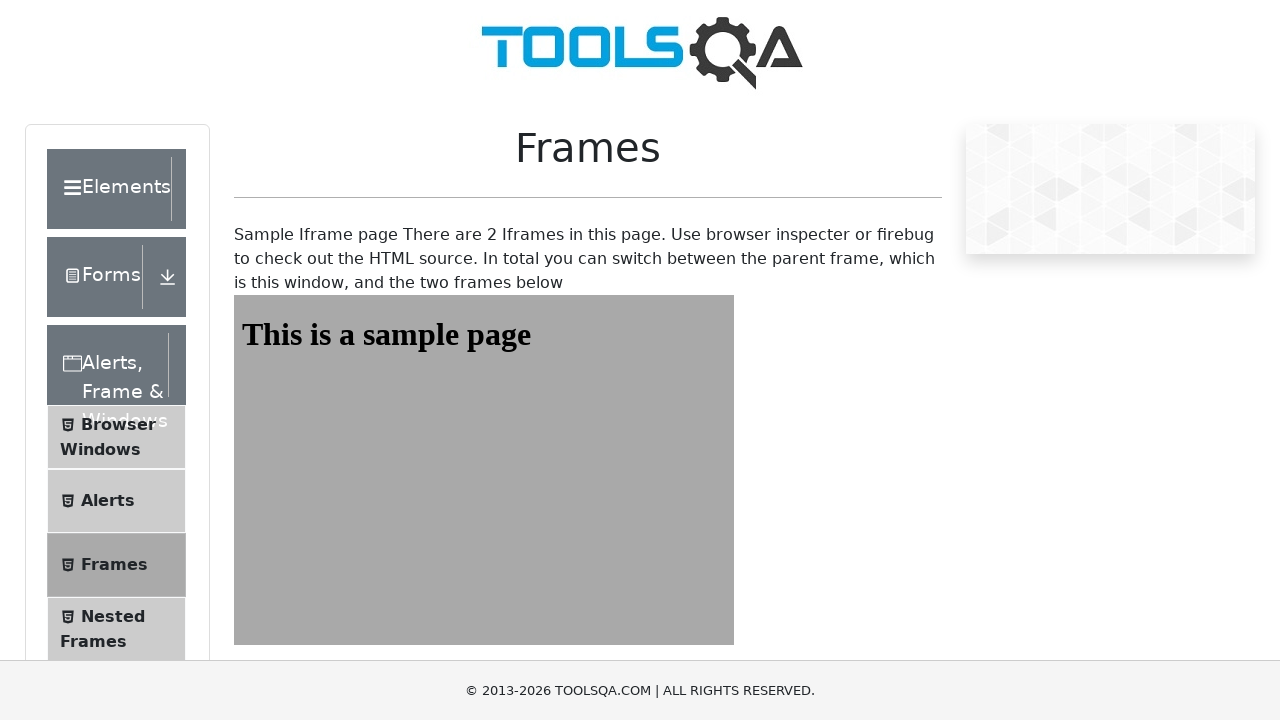

Located heading element with id 'sampleHeading' inside frame1
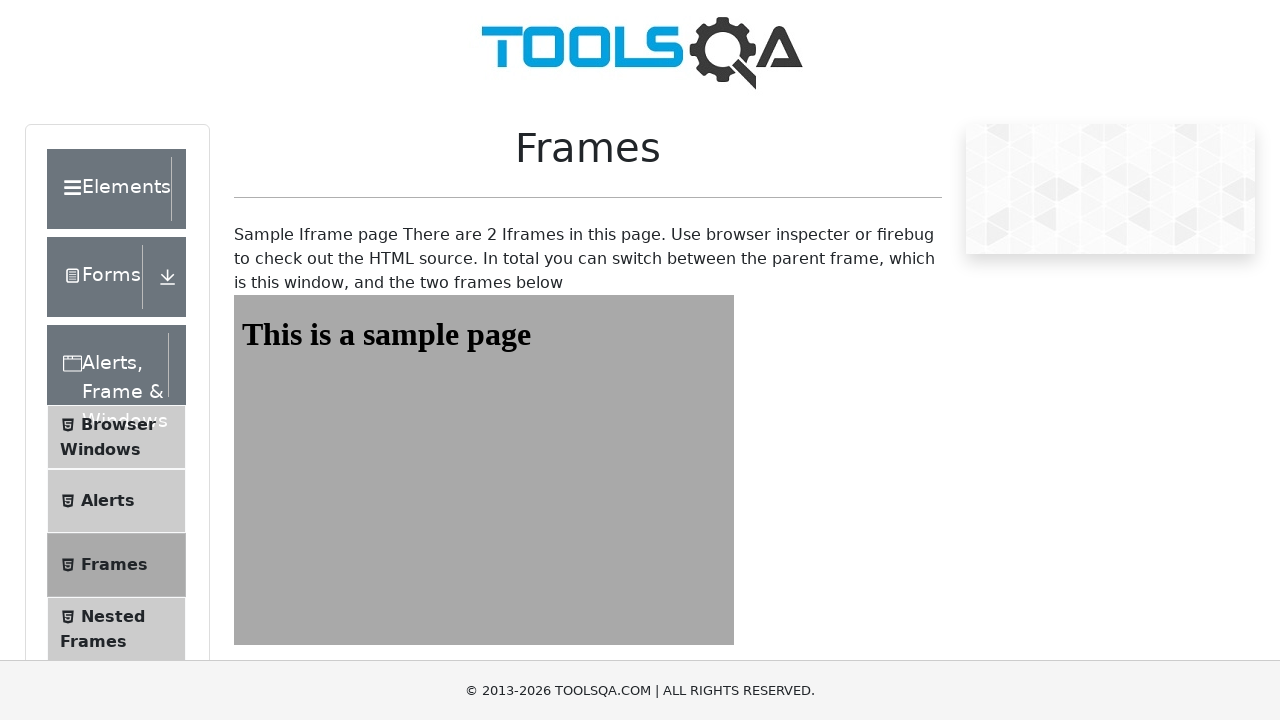

Waited for heading element to become visible
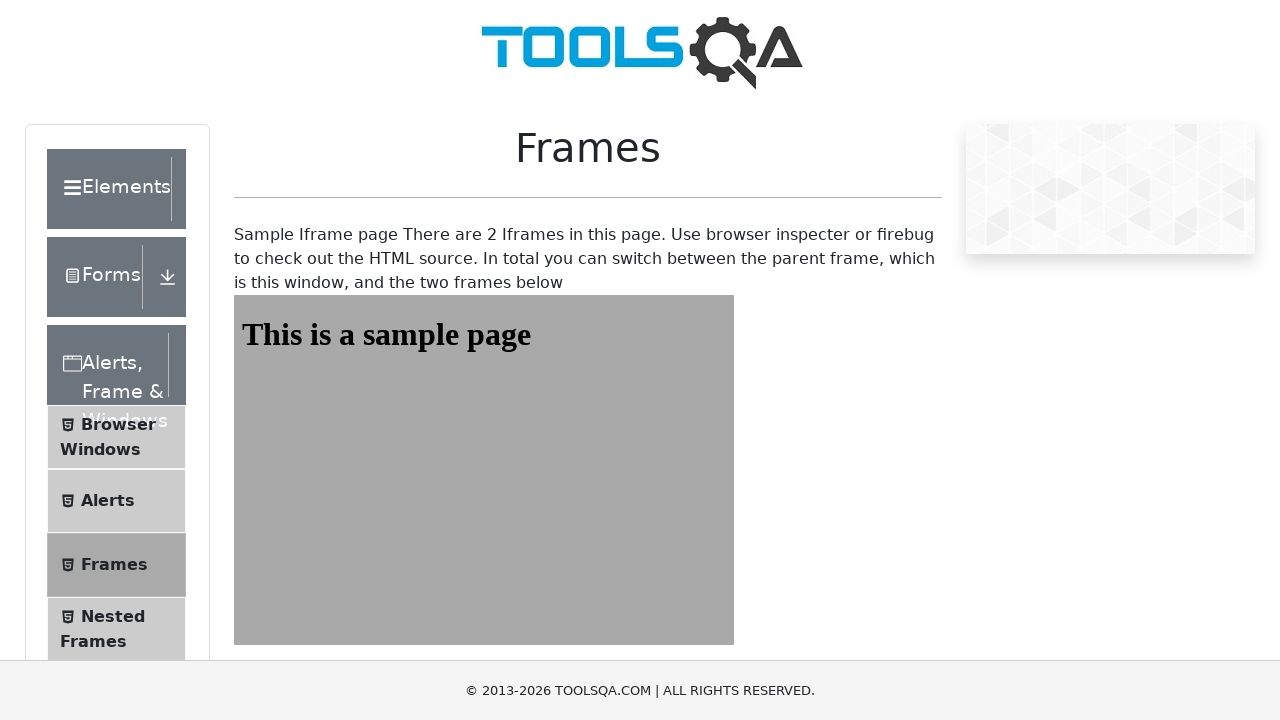

Retrieved heading text: 'This is a sample page'
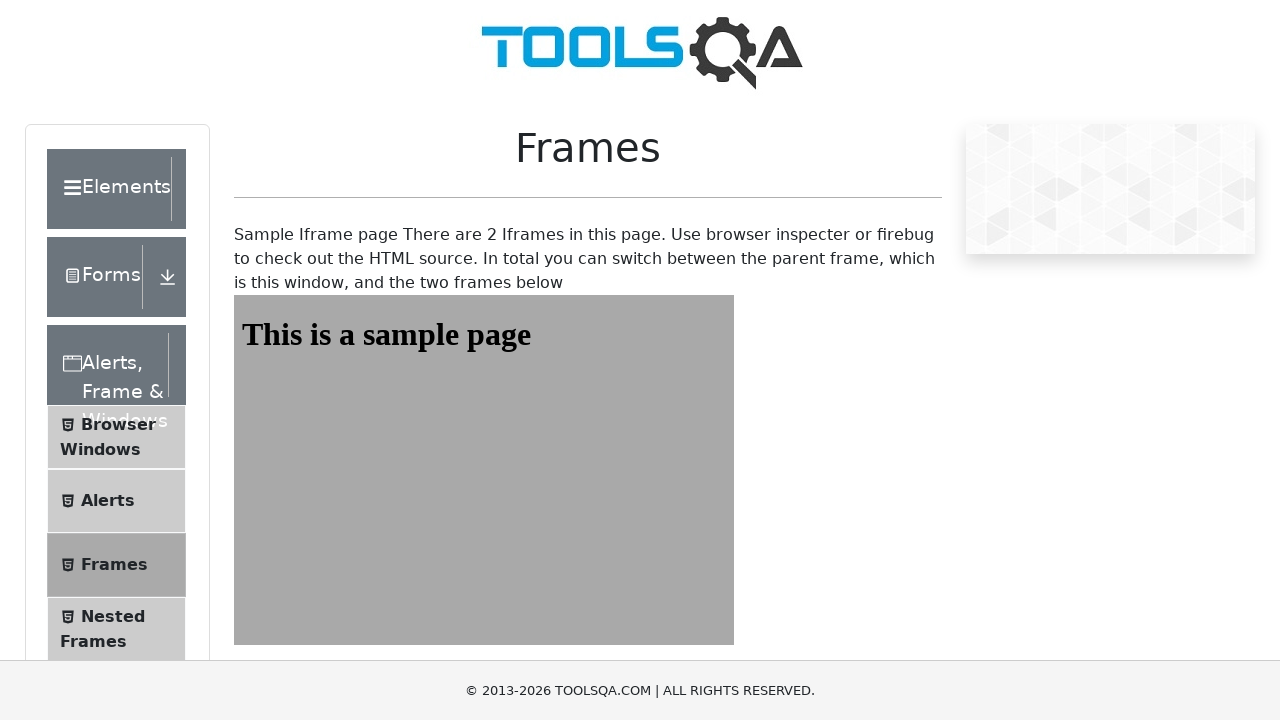

Printed header text to console
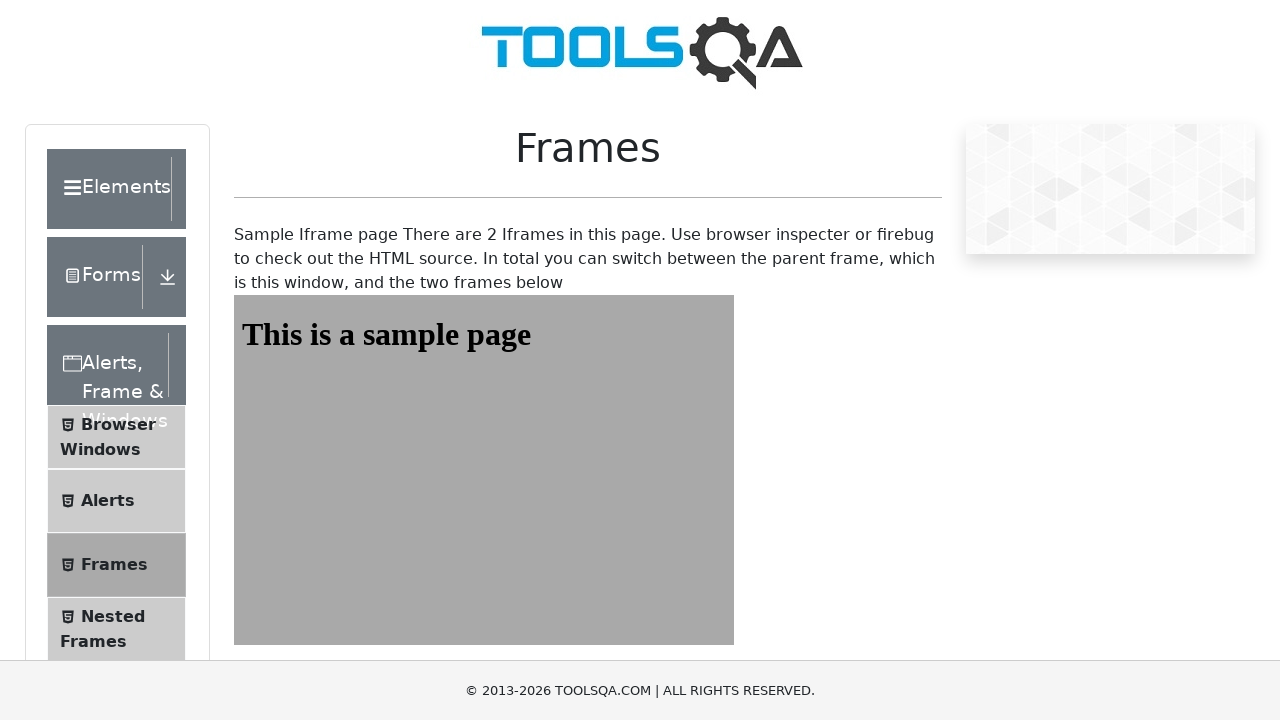

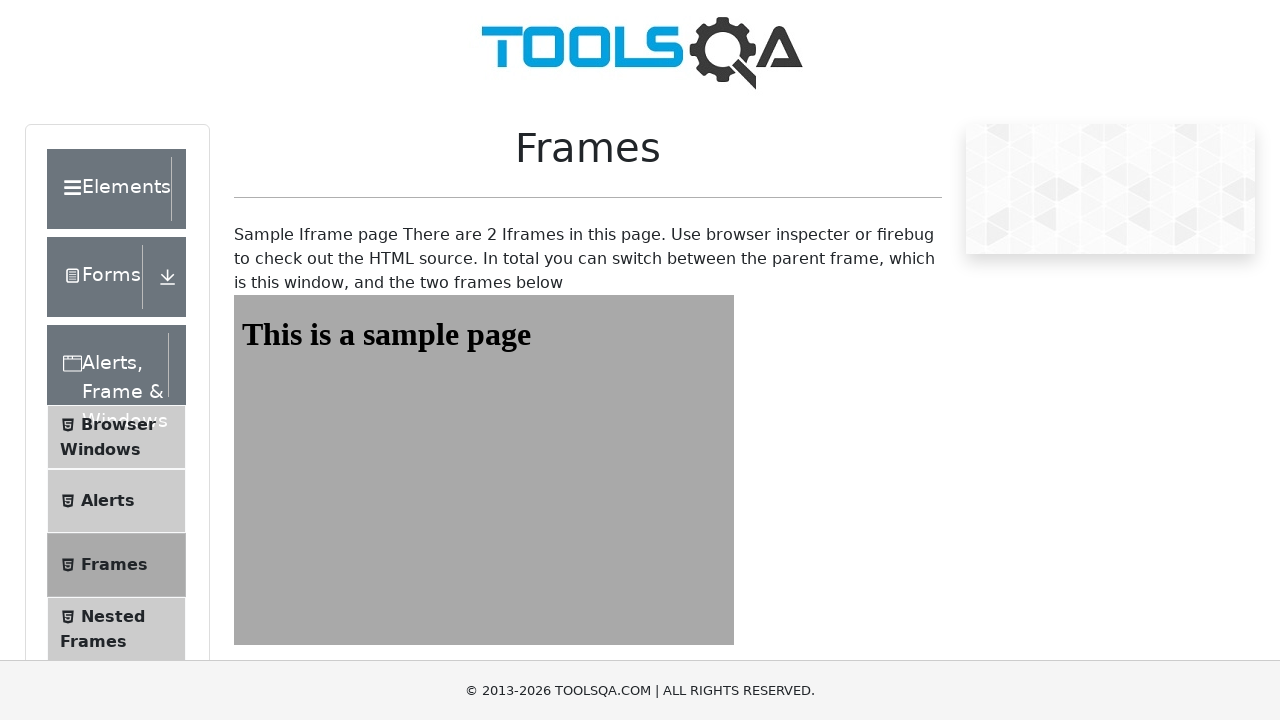